Navigates to bskycheck.com and waits for the page to fully load with network idle state

Starting URL: http://www.bskycheck.com

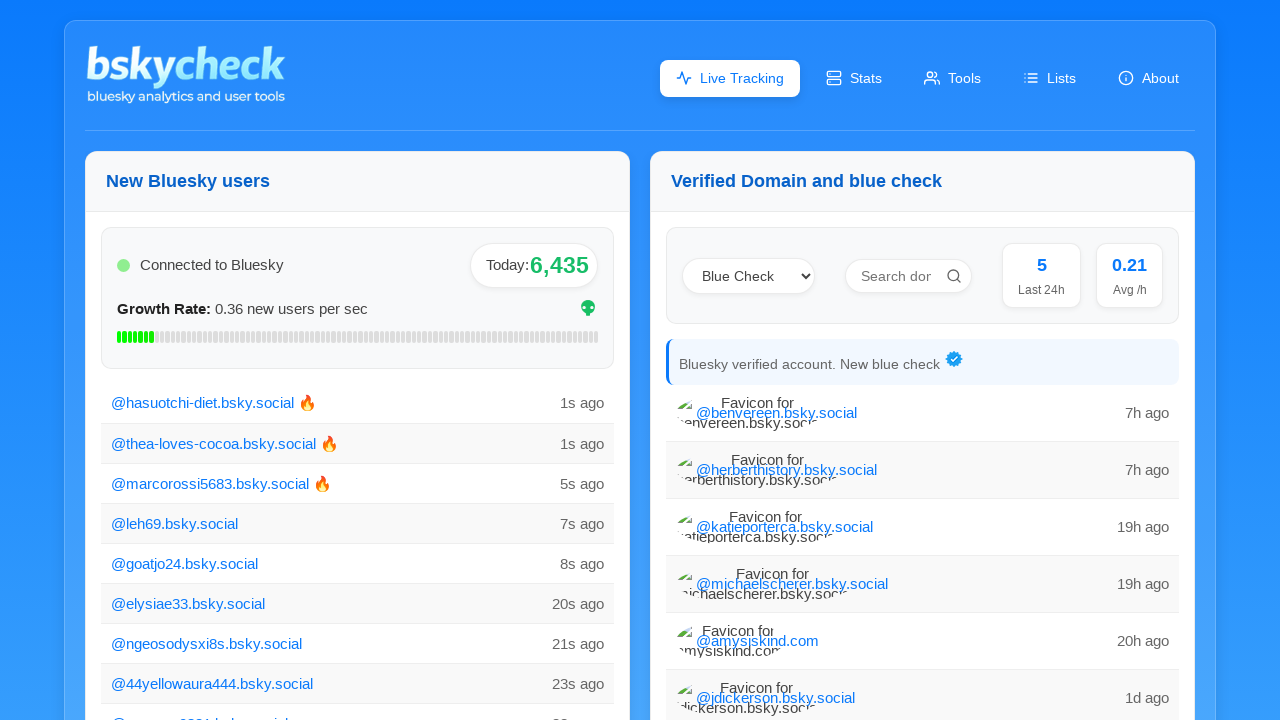

Navigated to http://www.bskycheck.com
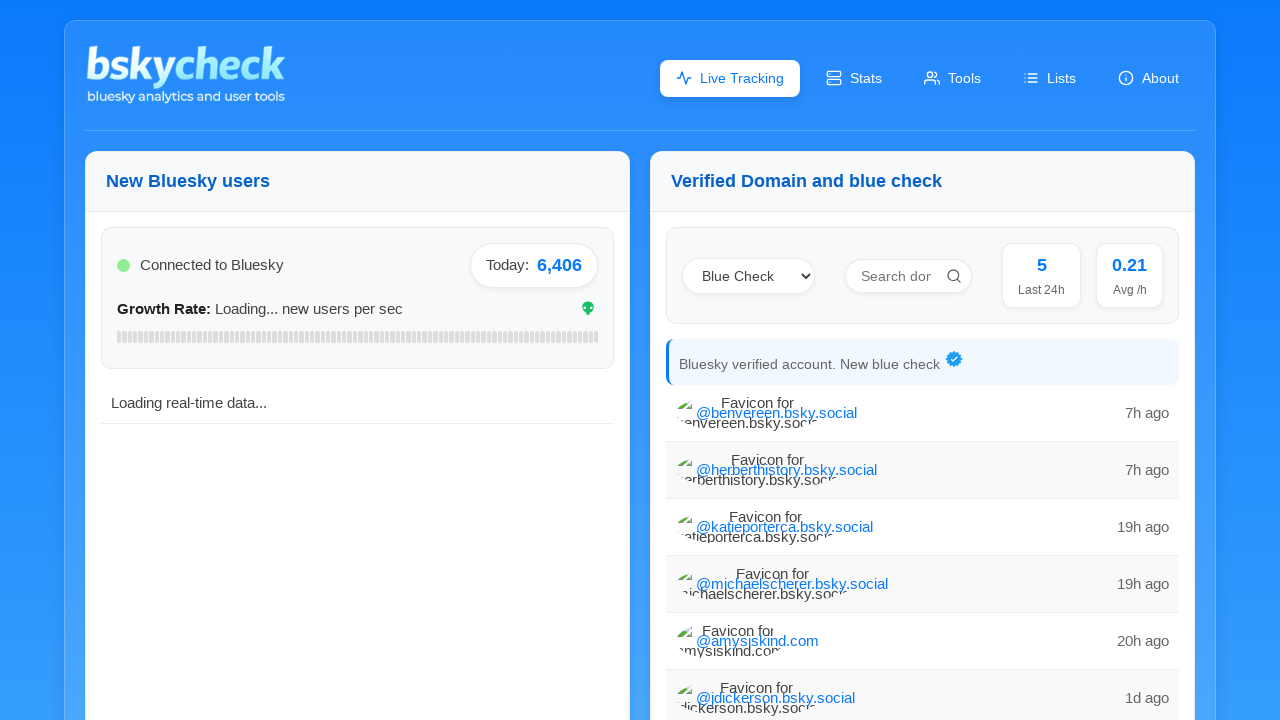

Page fully loaded with network idle state
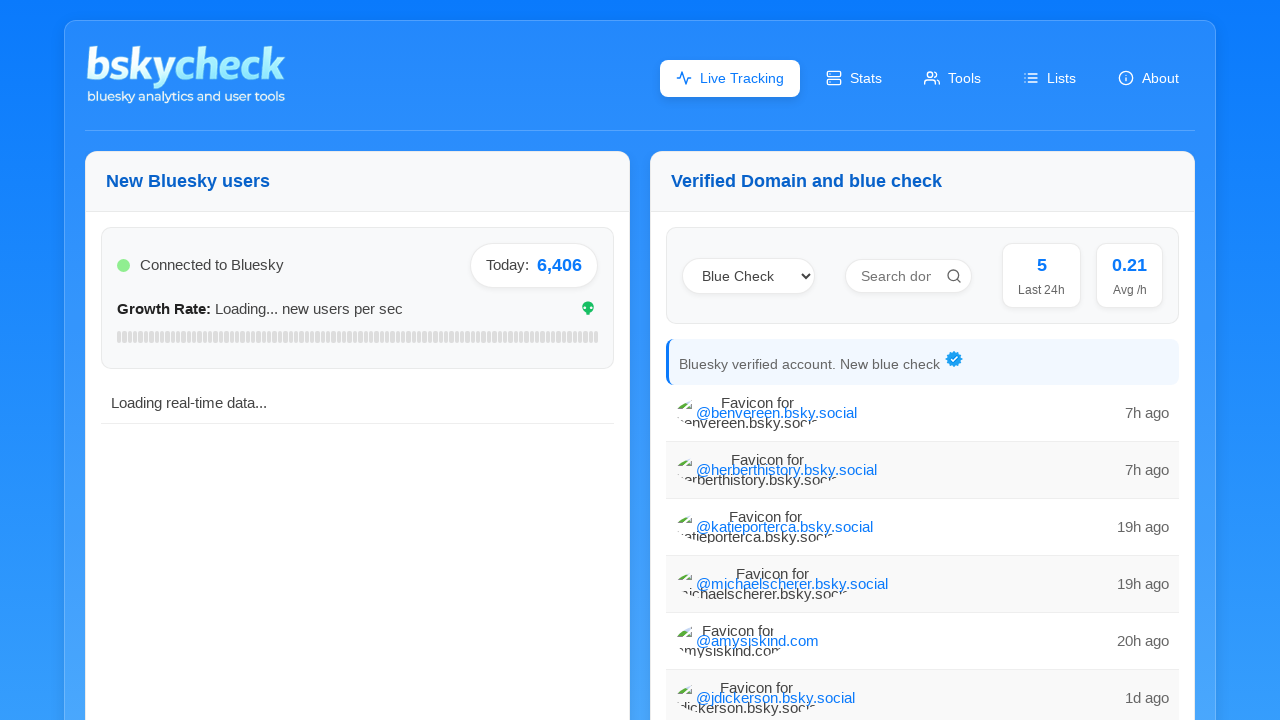

Waited 3 seconds for dynamic content to render
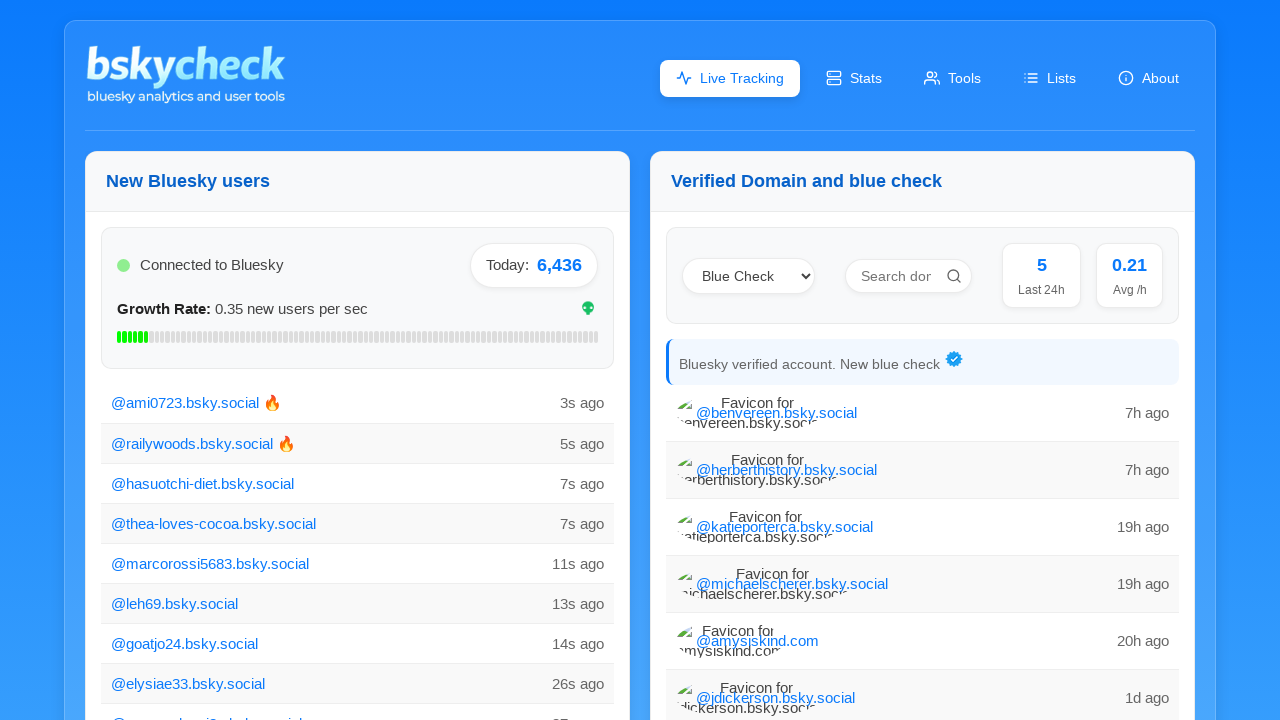

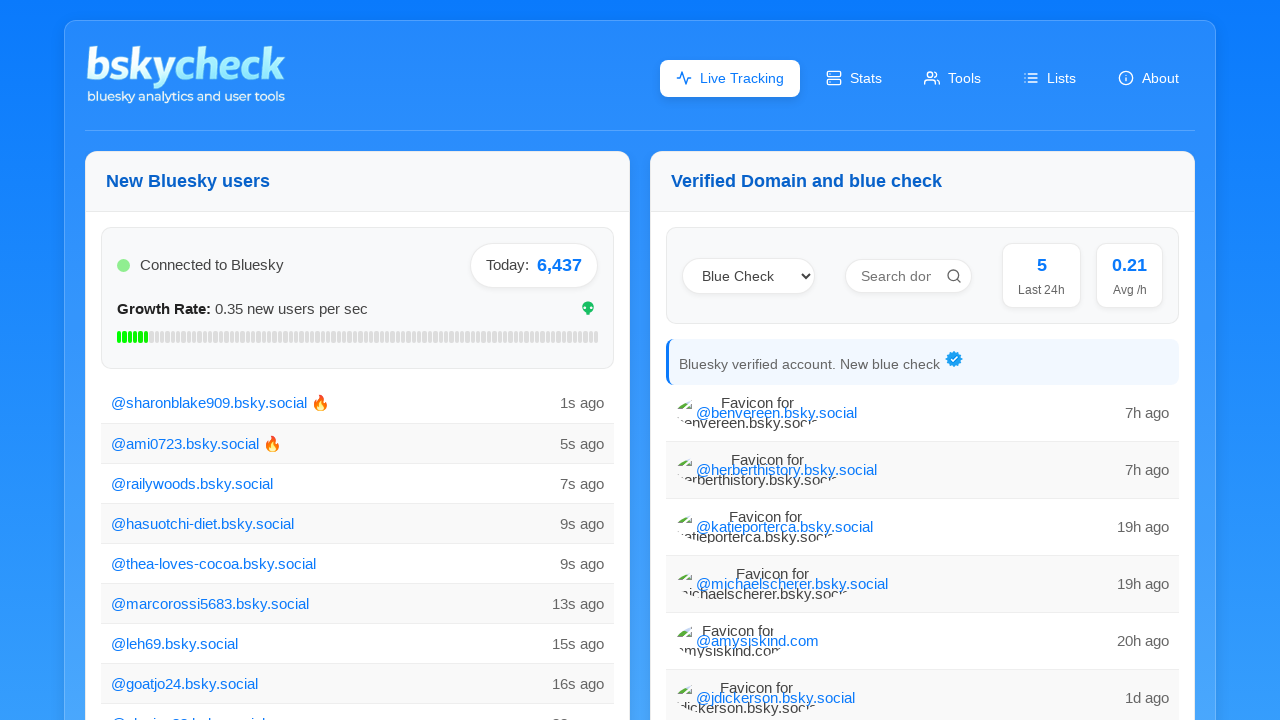